Navigates to testotomasyonu.com and verifies the URL contains "otomasyon"

Starting URL: https://www.testotomasyonu.com

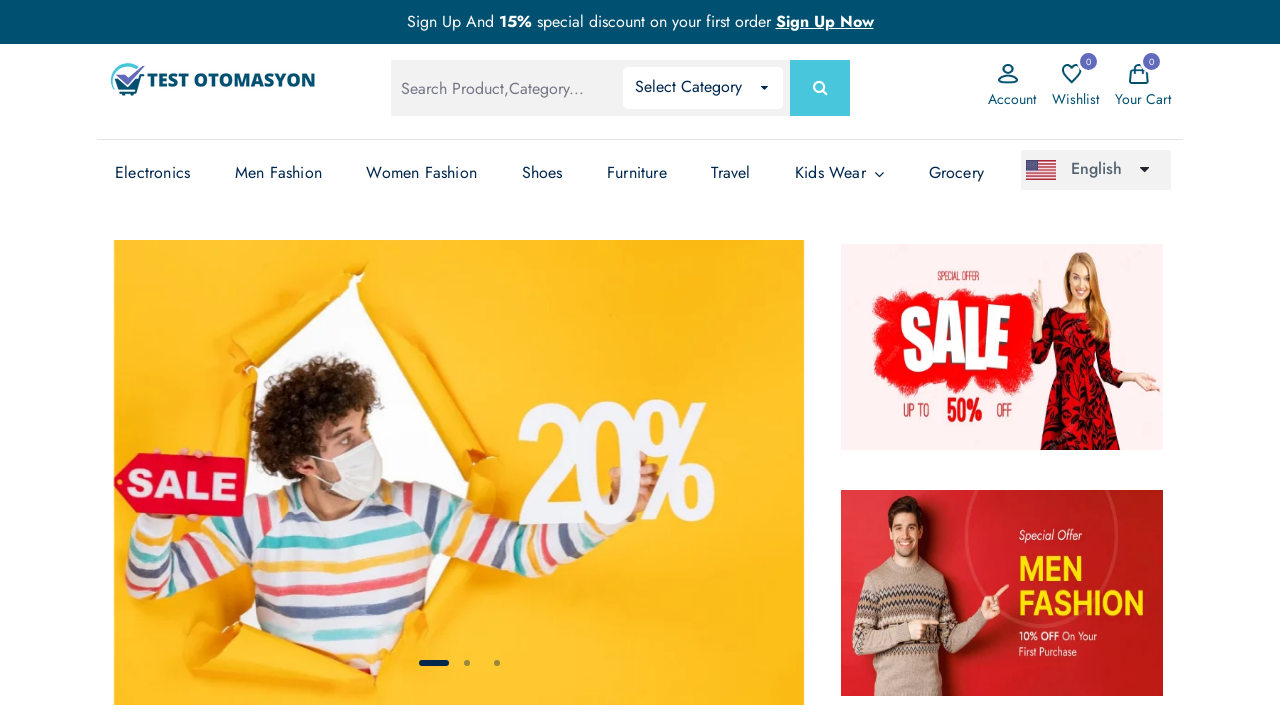

Retrieved current page URL
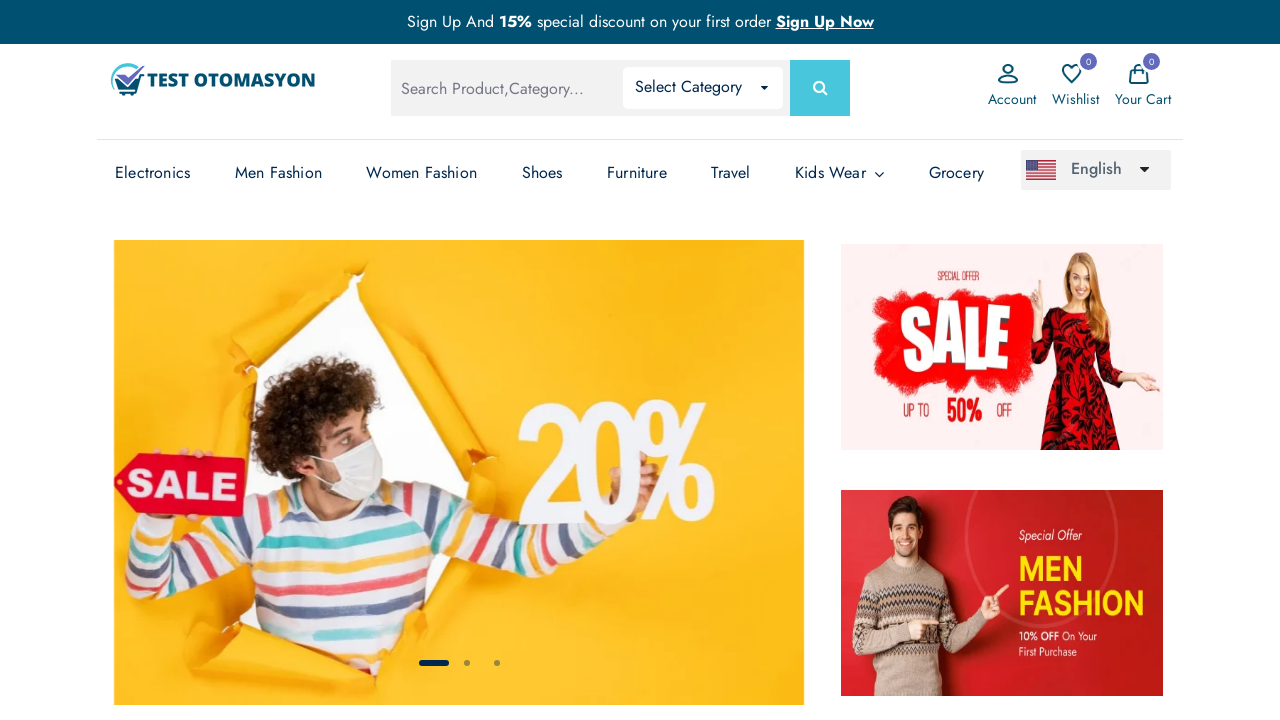

Verified that URL contains 'otomasyon'
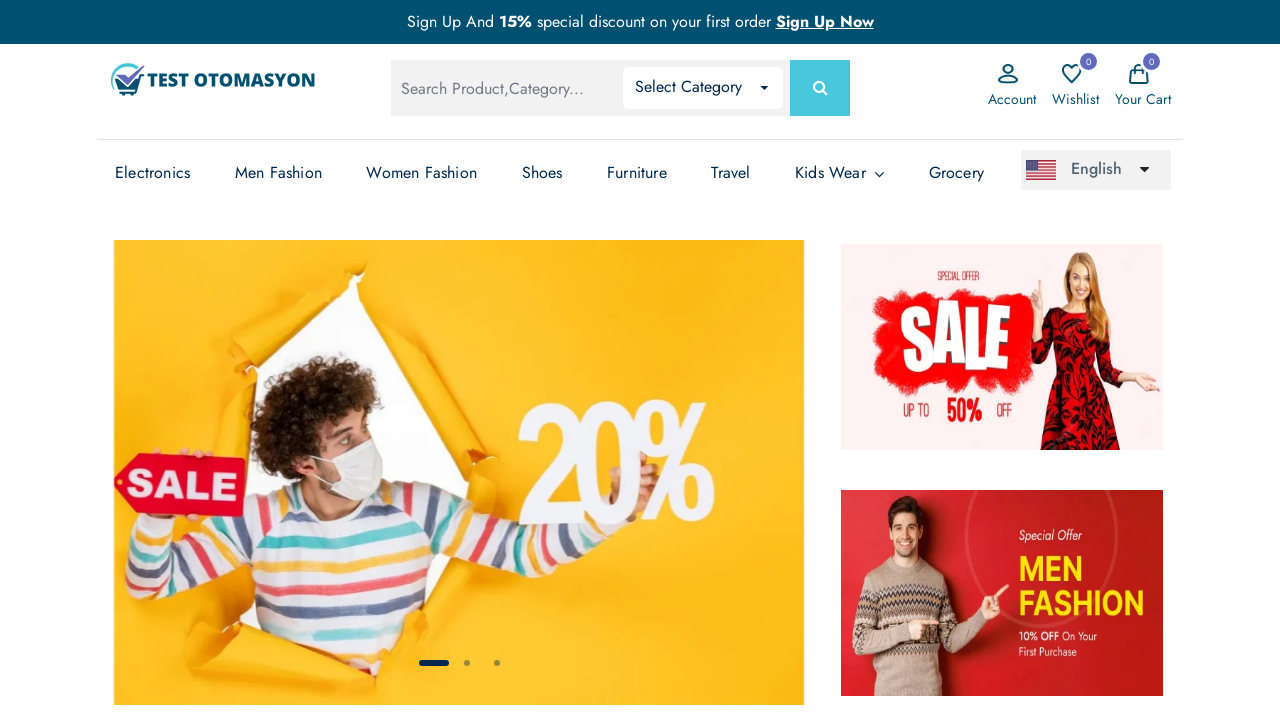

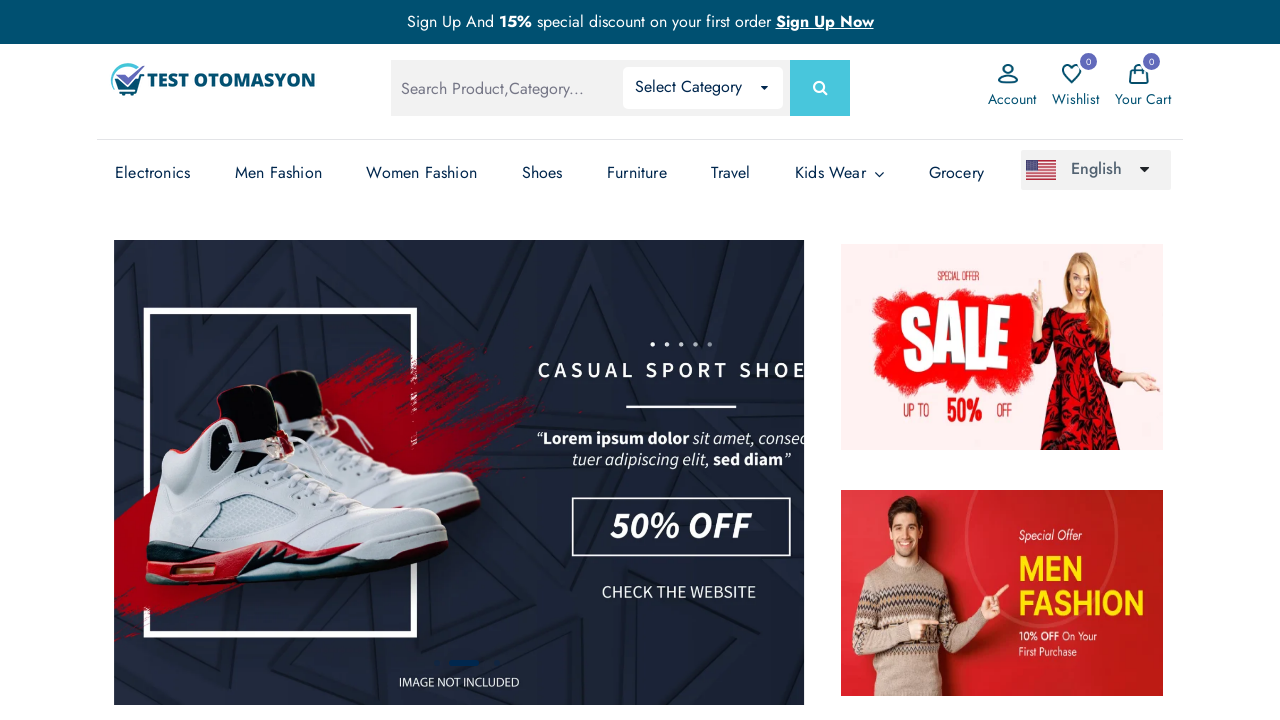